Tests iframe switching functionality by clicking a button inside an iframe, then switching back to the main page to click a menu link

Starting URL: https://www.w3schools.com/js/tryit.asp?filename=tryjs_myfirst

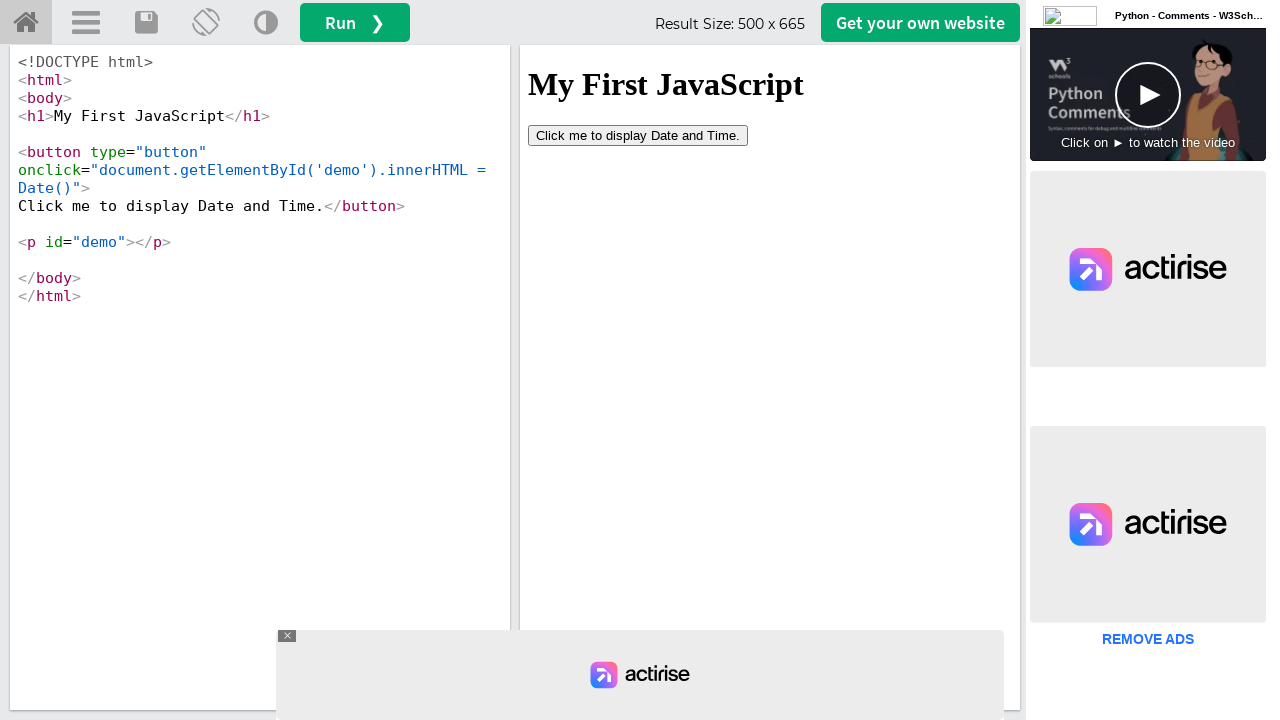

Located iframe with ID 'iframeResult'
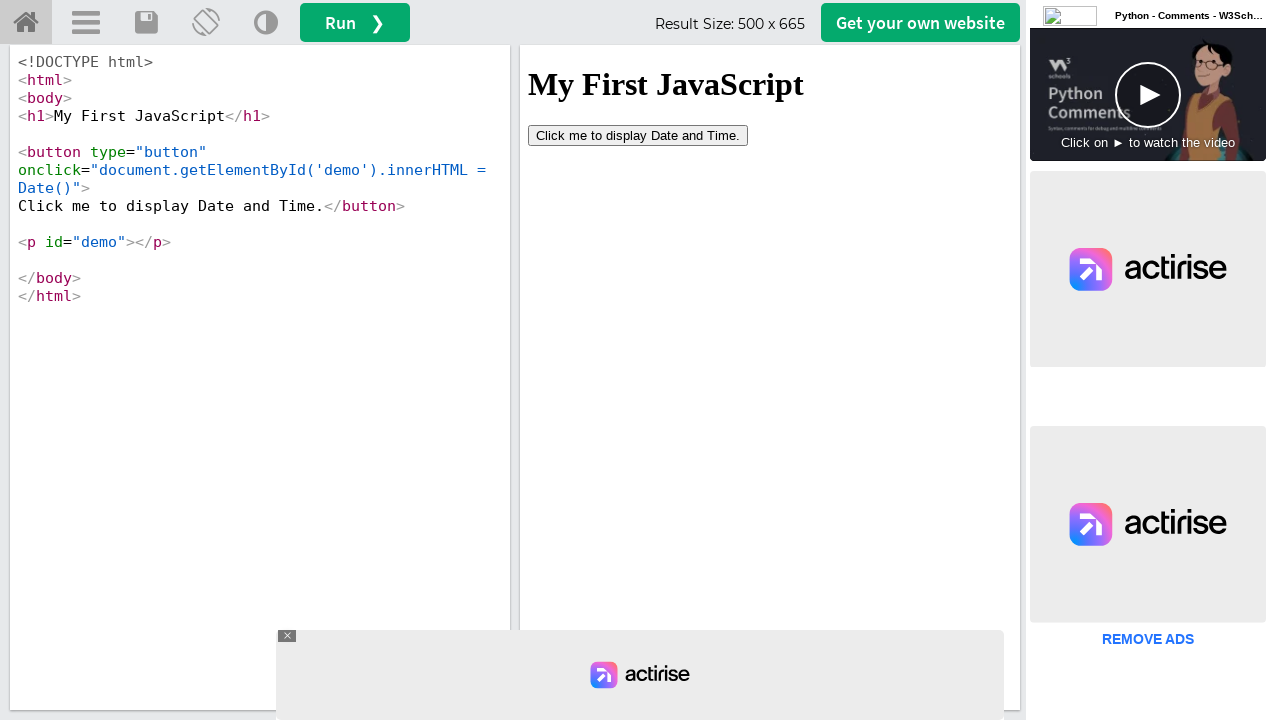

Clicked button inside iframe at (638, 135) on #iframeResult >> internal:control=enter-frame >> button[type='button']
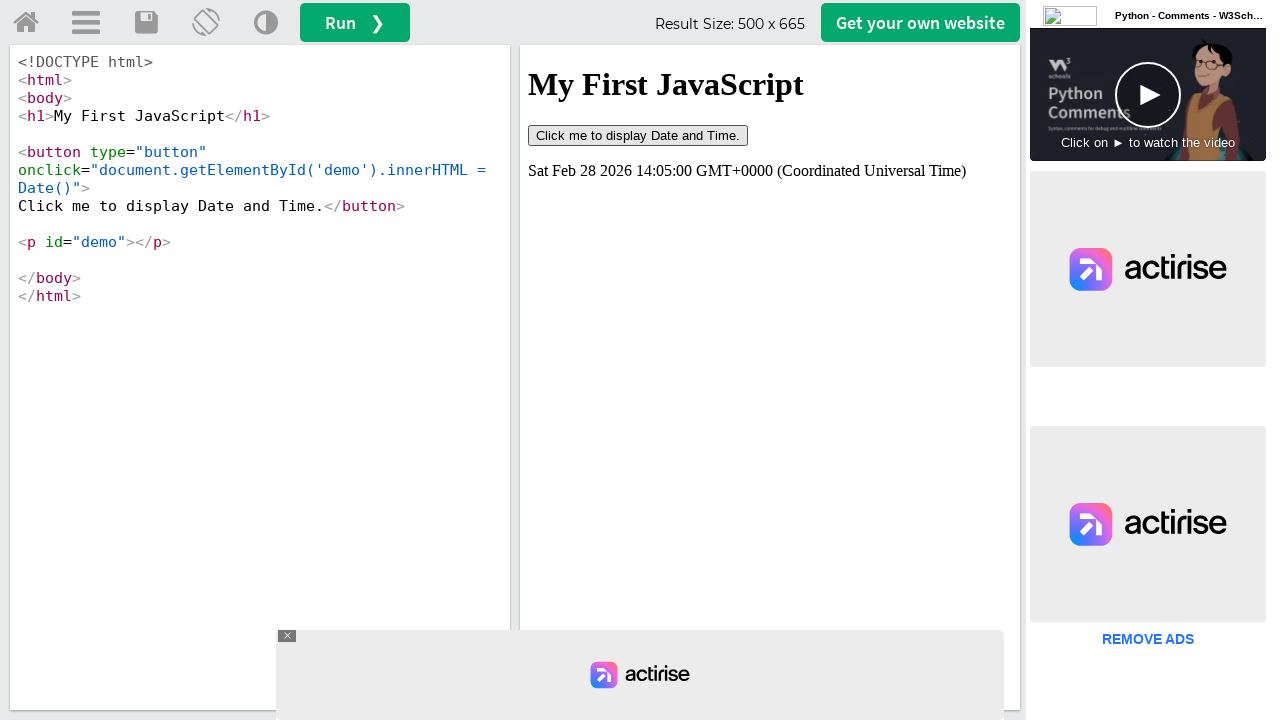

Switched back to main page and clicked menu link at (86, 23) on a[title='Open Menu']
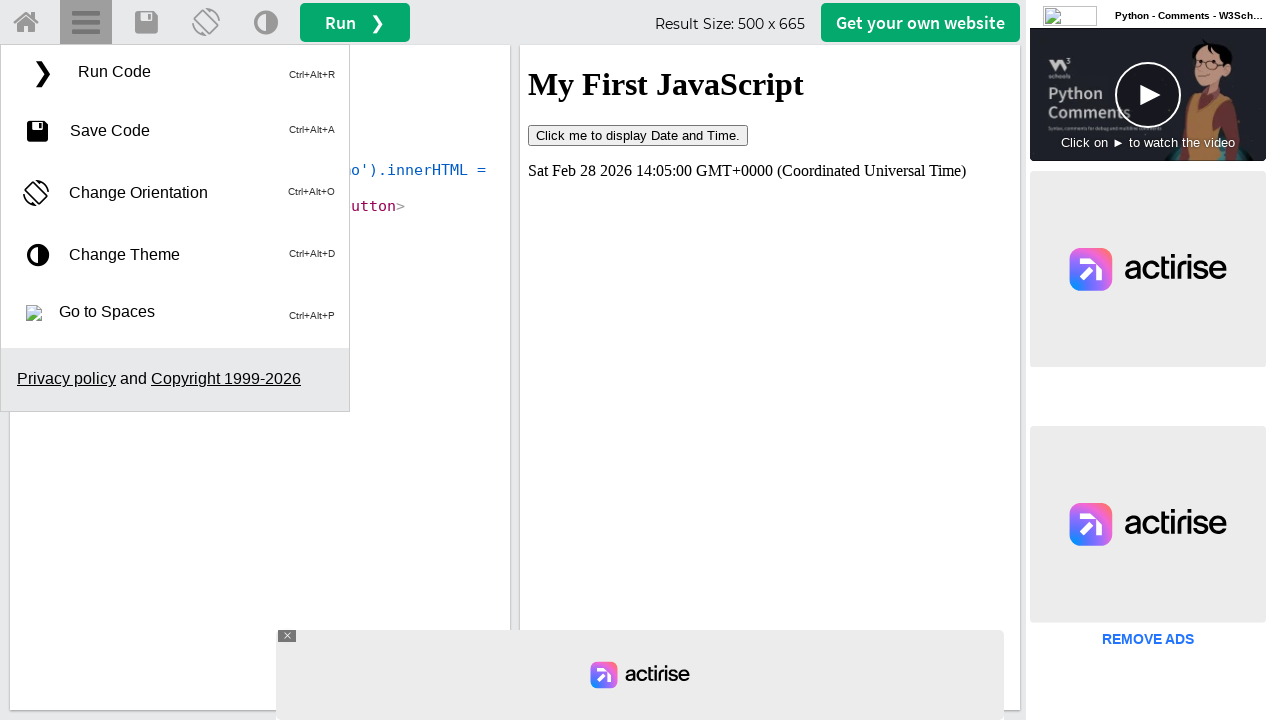

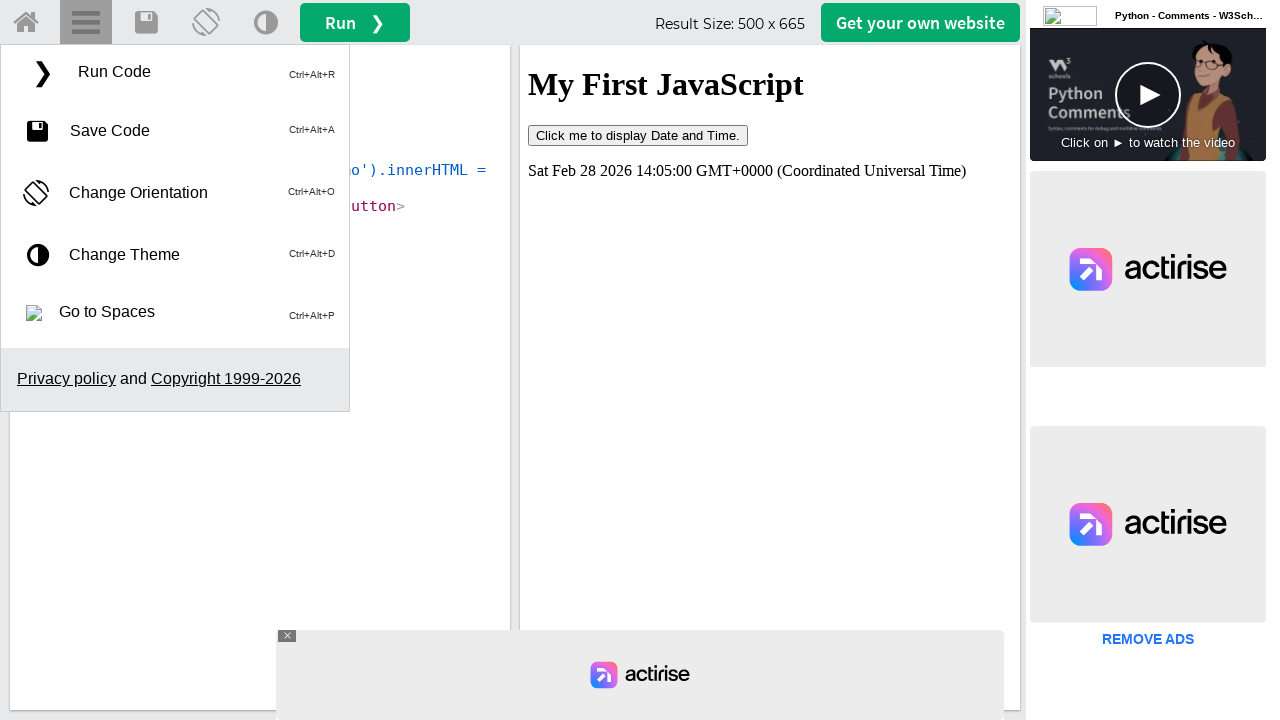